Navigates to OrangeHRM page and verifies the header image is present by checking its source attribute

Starting URL: http://alchemy.hguy.co/orangehrm

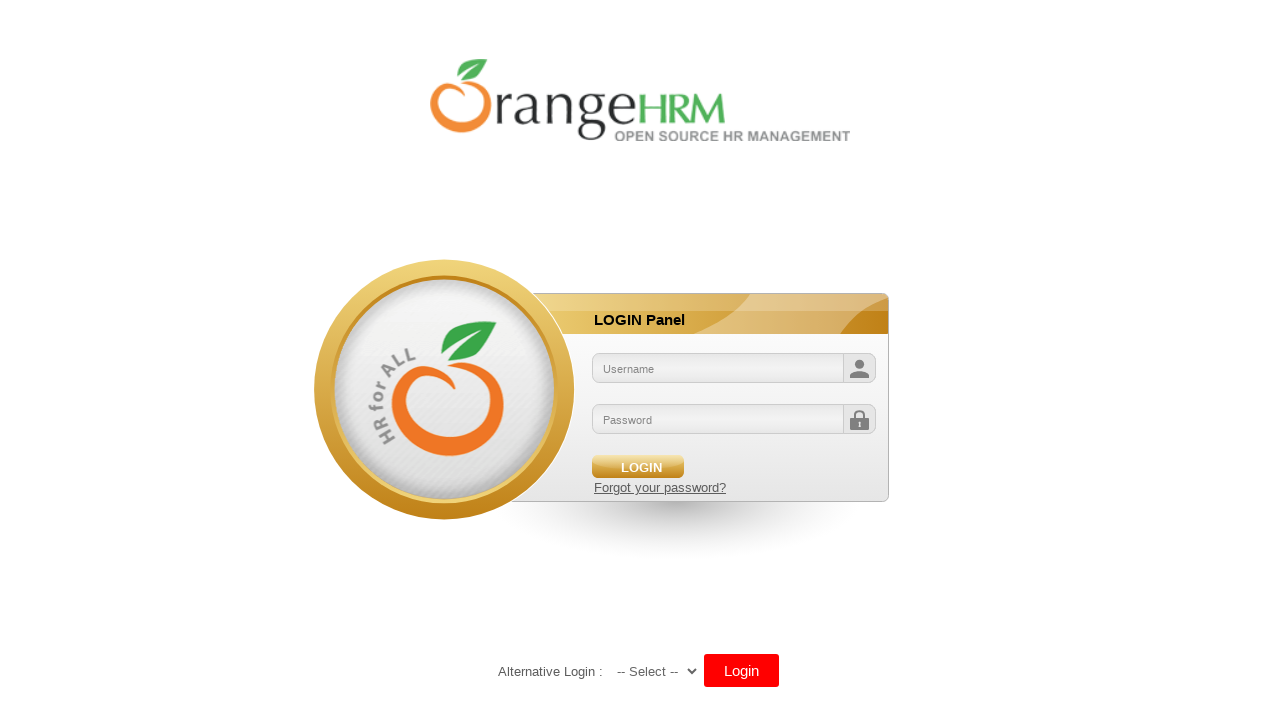

Navigated to OrangeHRM page
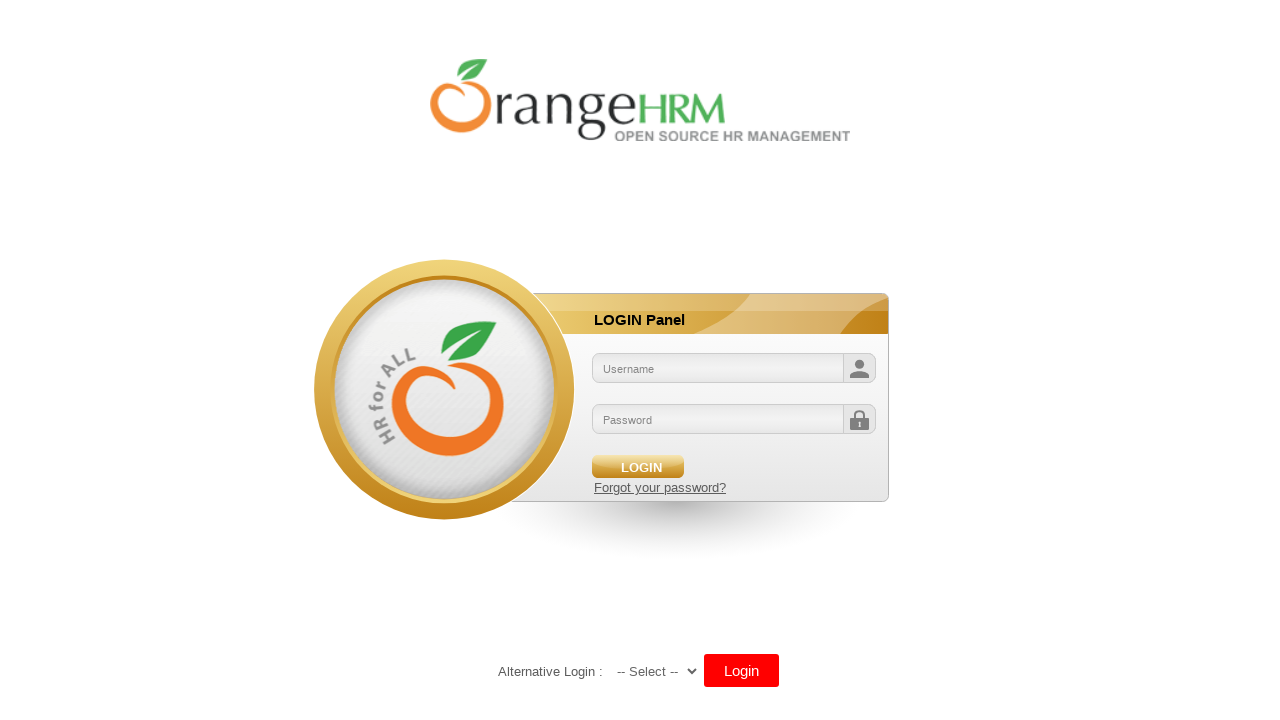

Located header image element
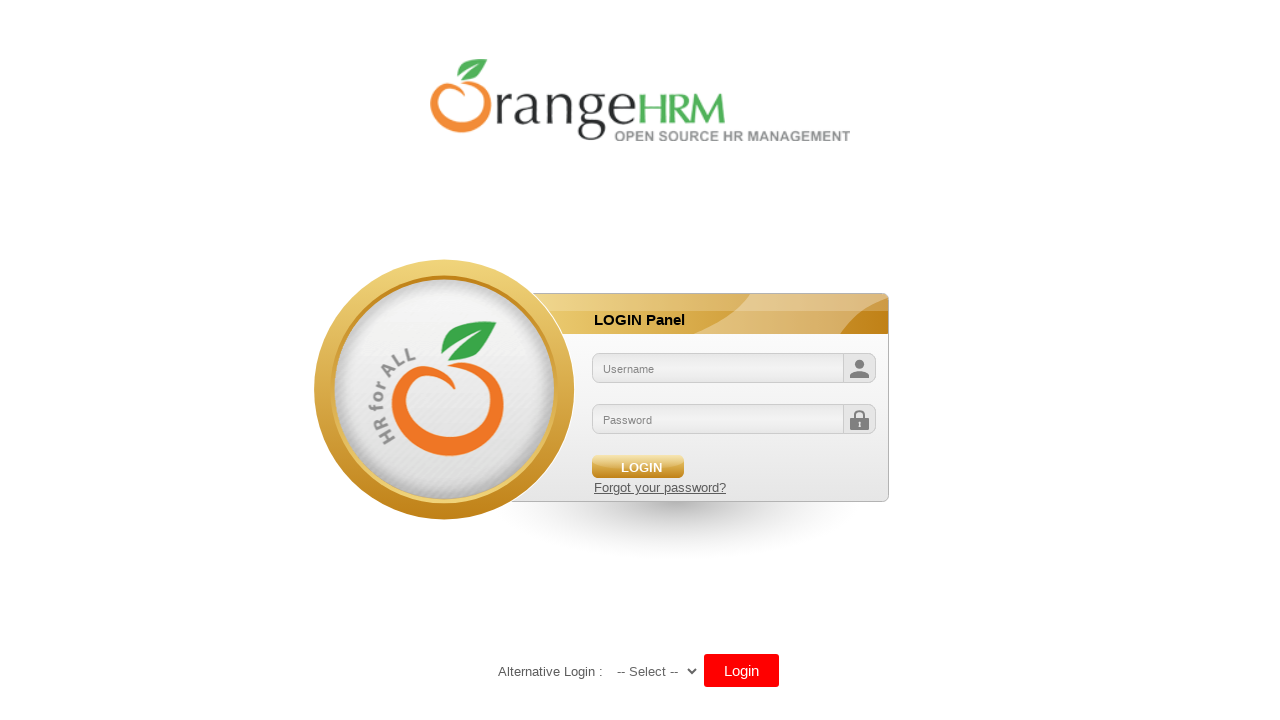

Retrieved header image source attribute
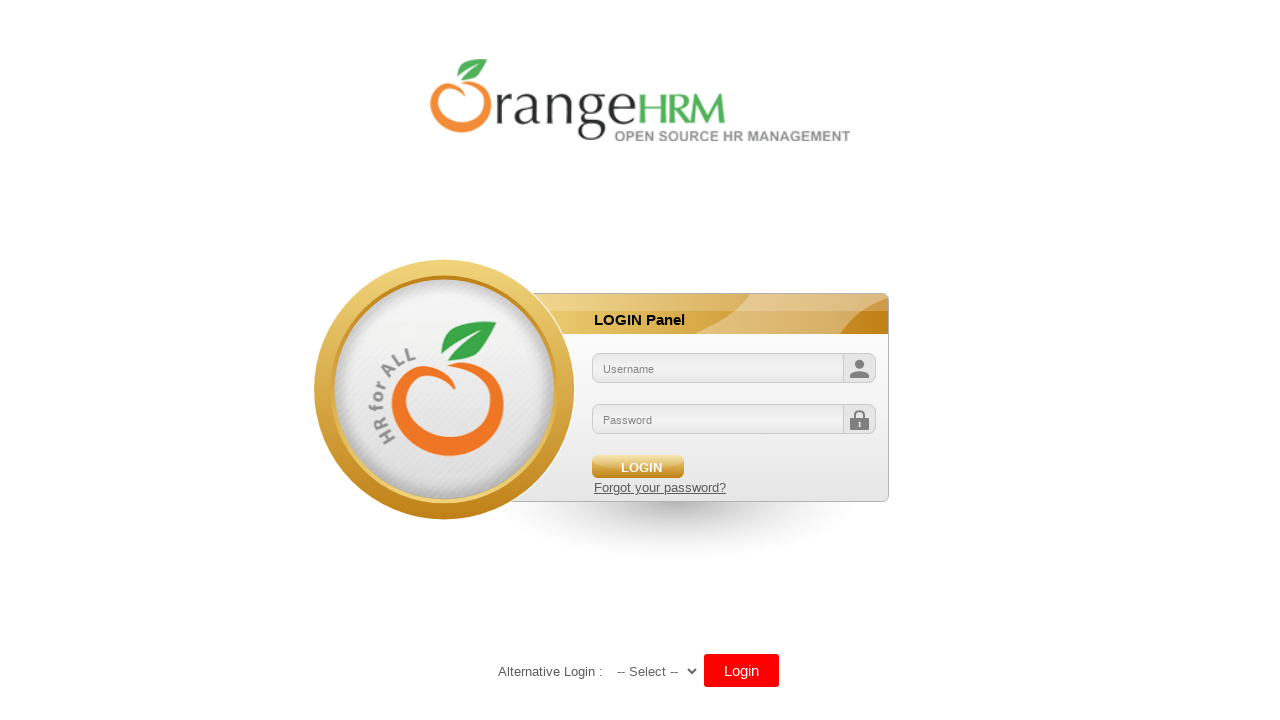

Verified header image source is present
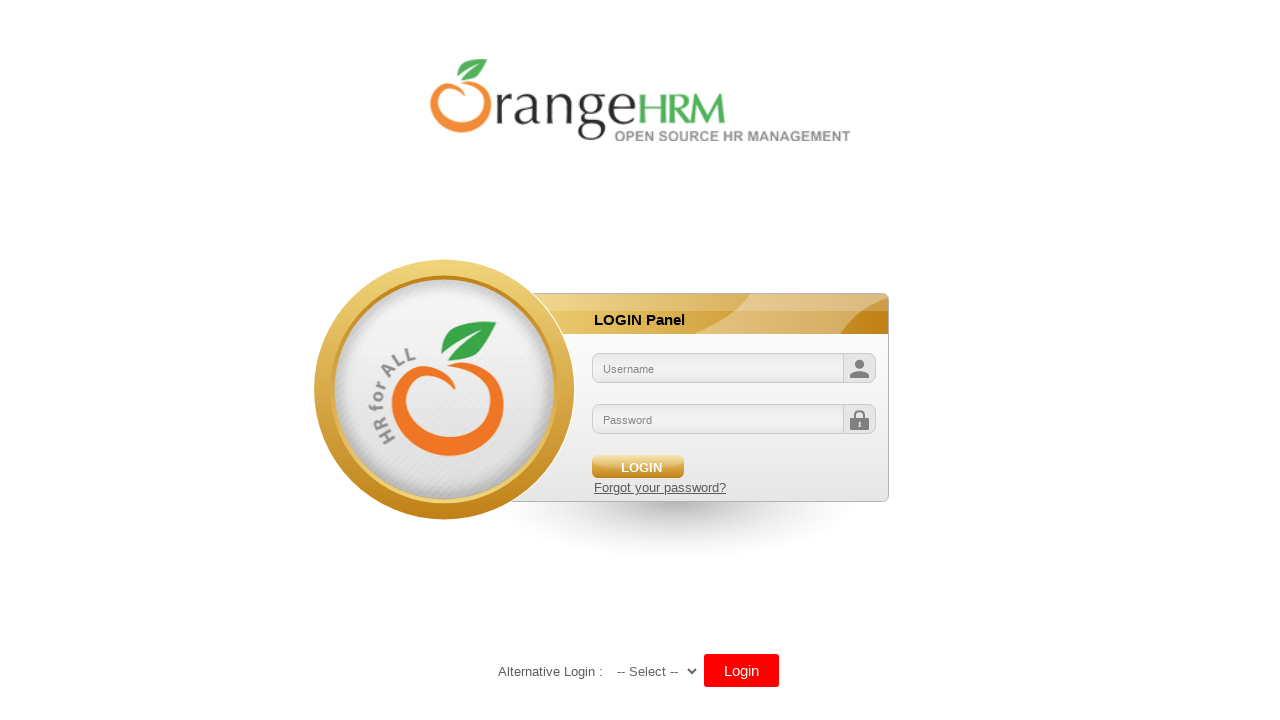

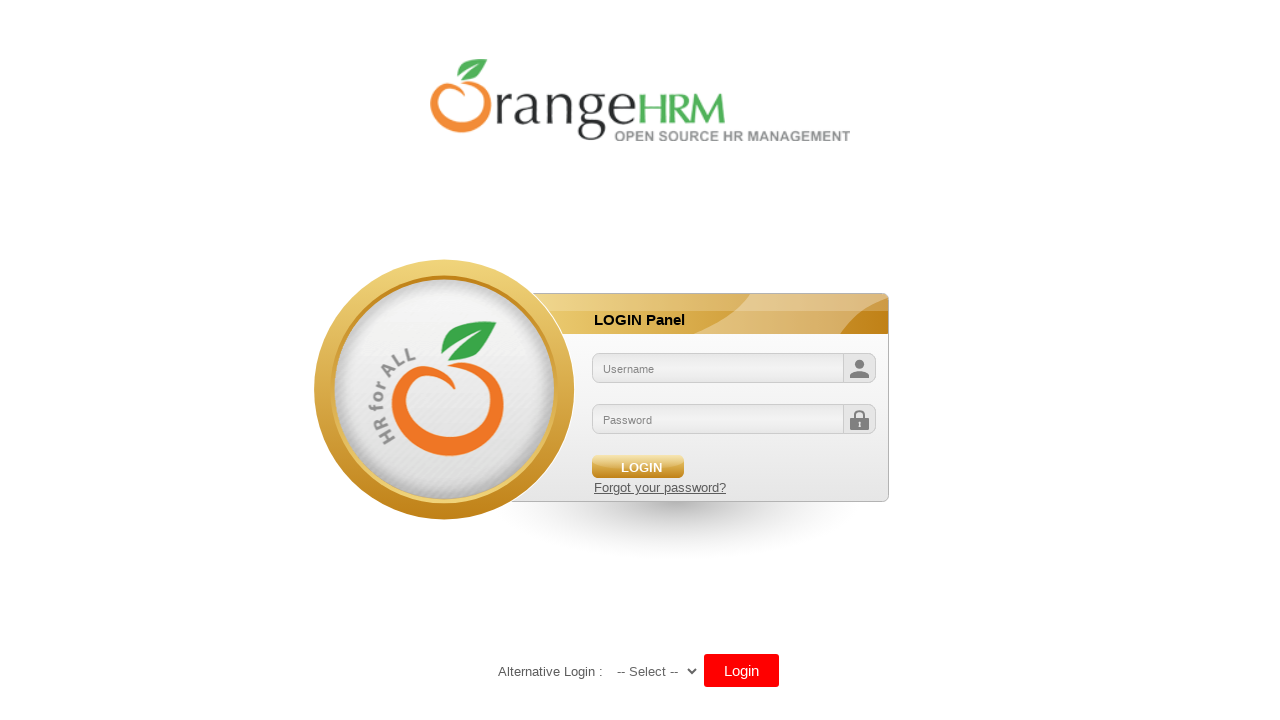